Navigates to the science faculty homepage and clicks on the main image

Starting URL: http://www.science.kmitl.ac.th

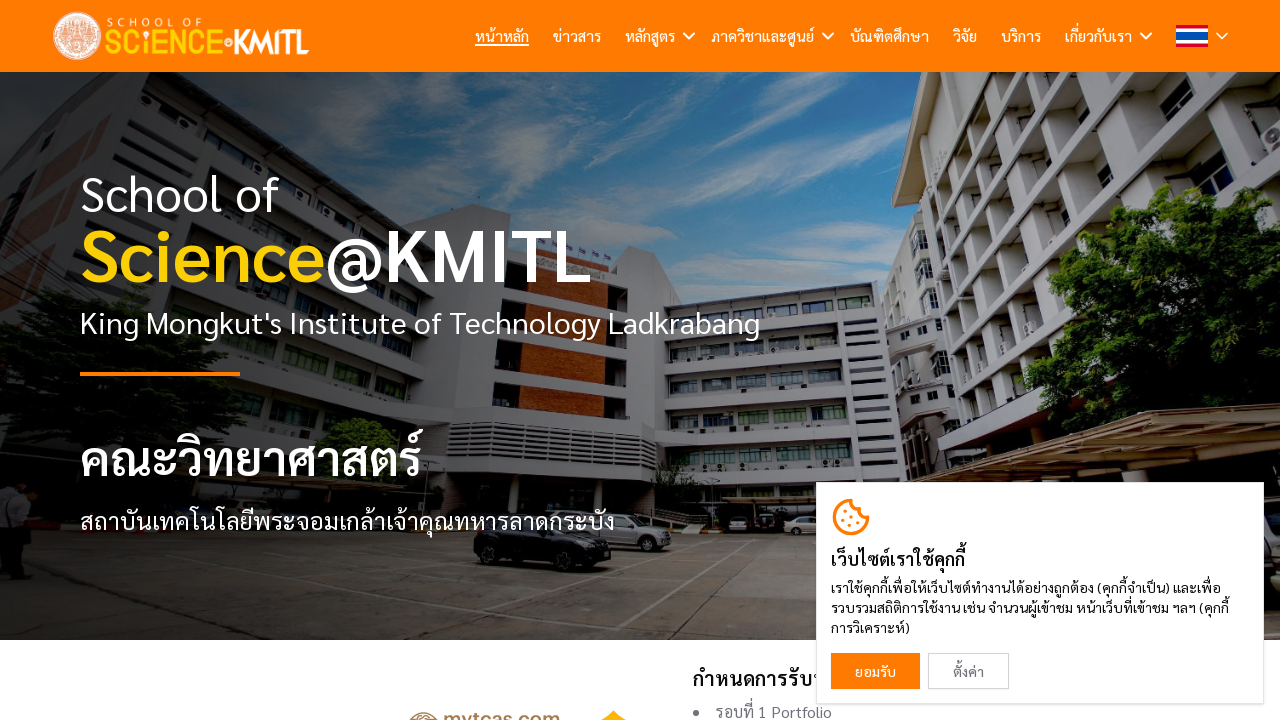

Navigated to science faculty homepage at http://www.science.kmitl.ac.th
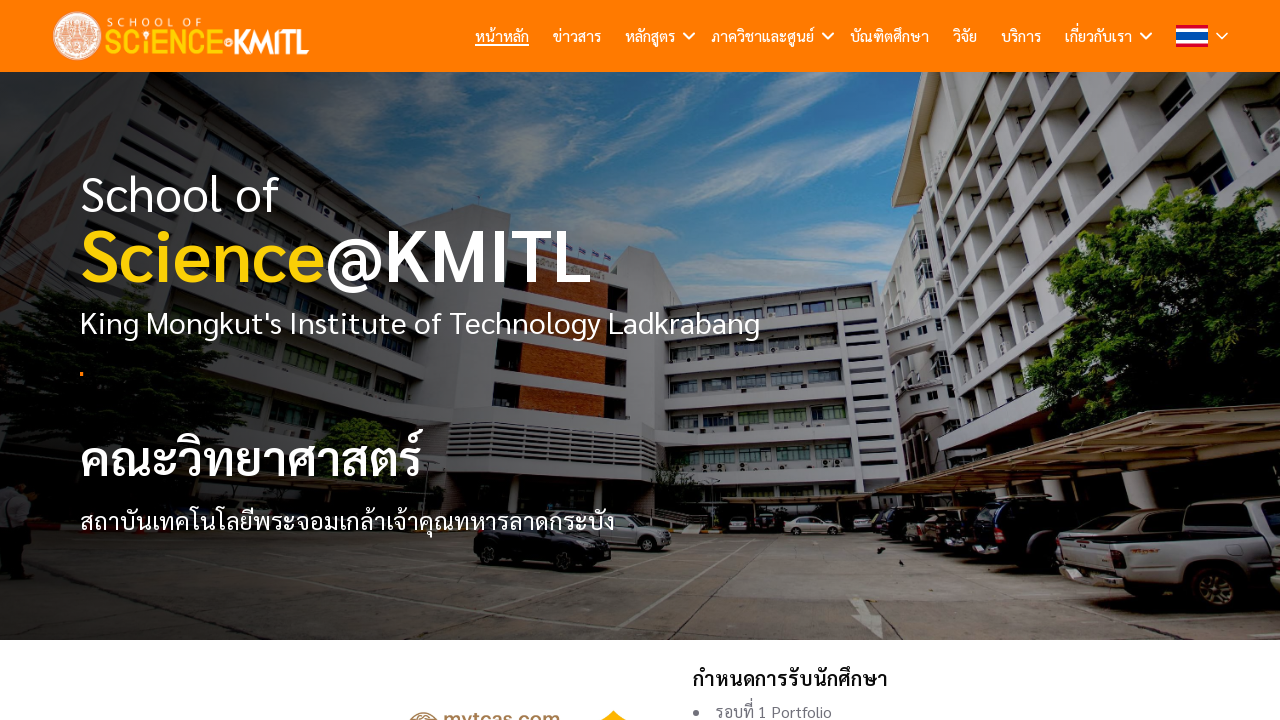

Clicked on the main image on the homepage at (181, 36) on img
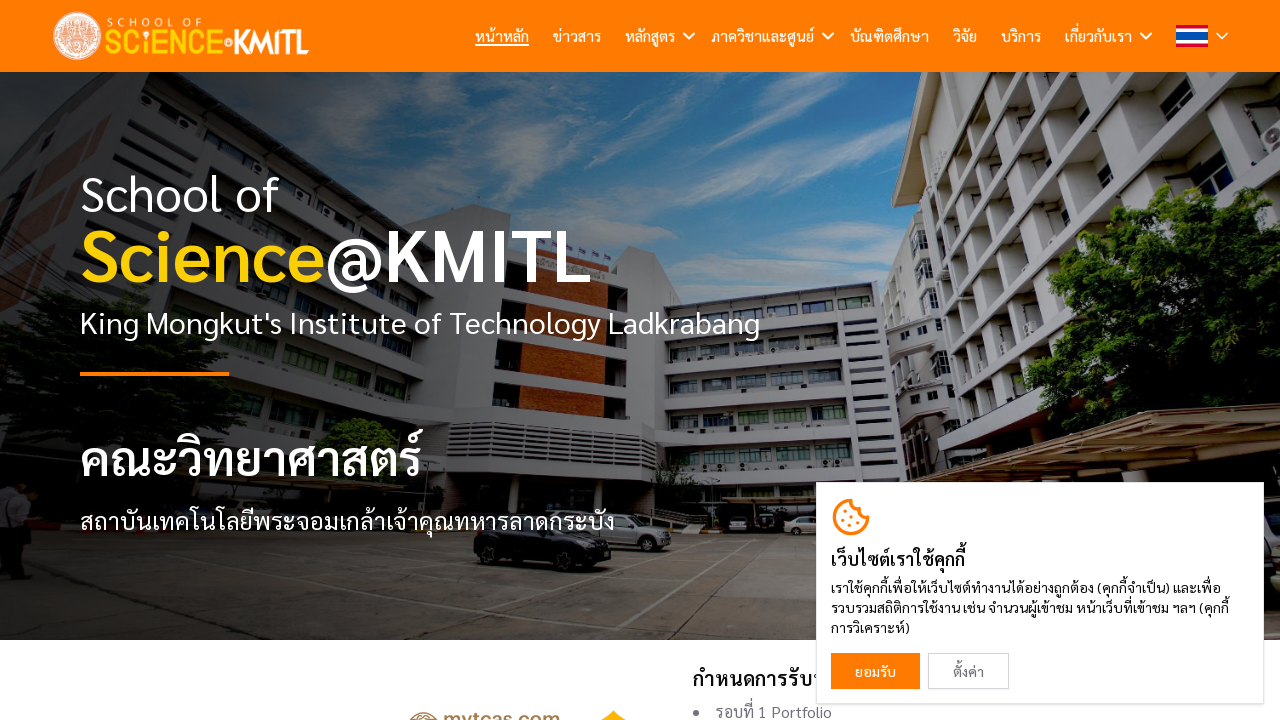

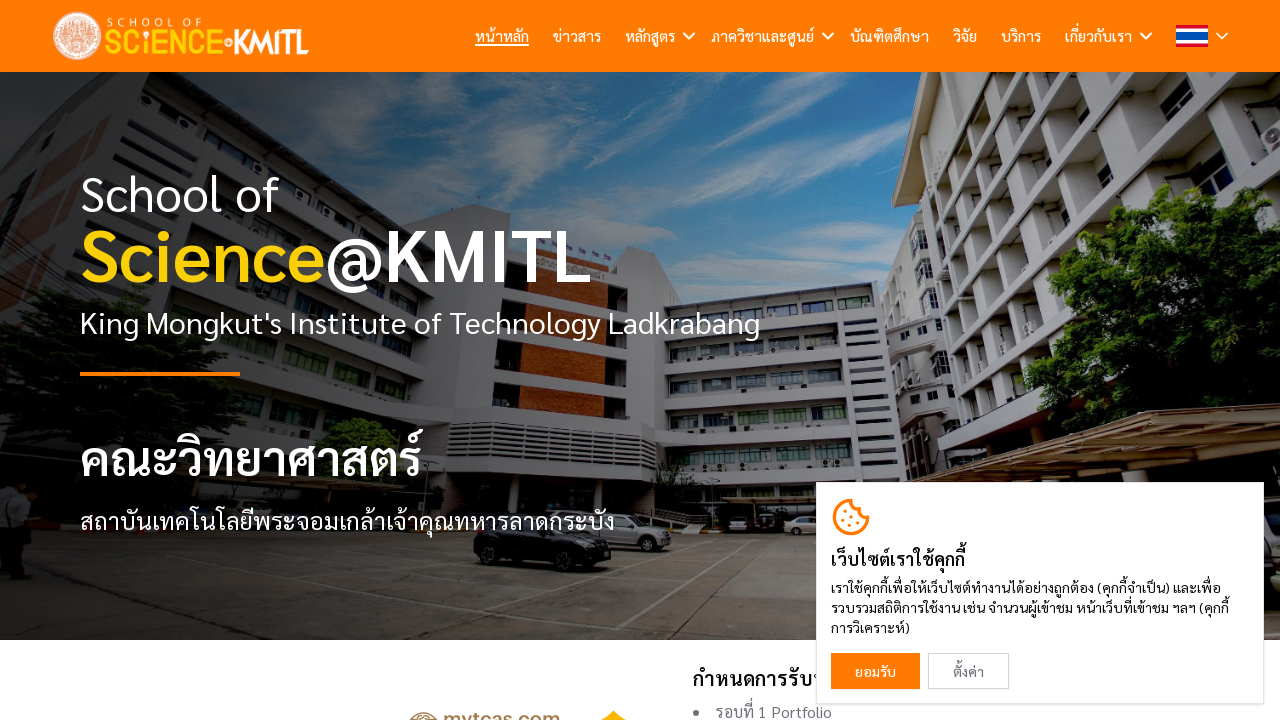